Tests a registration form by filling in the first name, selecting a gender radio button, checking a hobby checkbox, and interacting with a skills dropdown

Starting URL: http://demo.automationtesting.in/Register.html

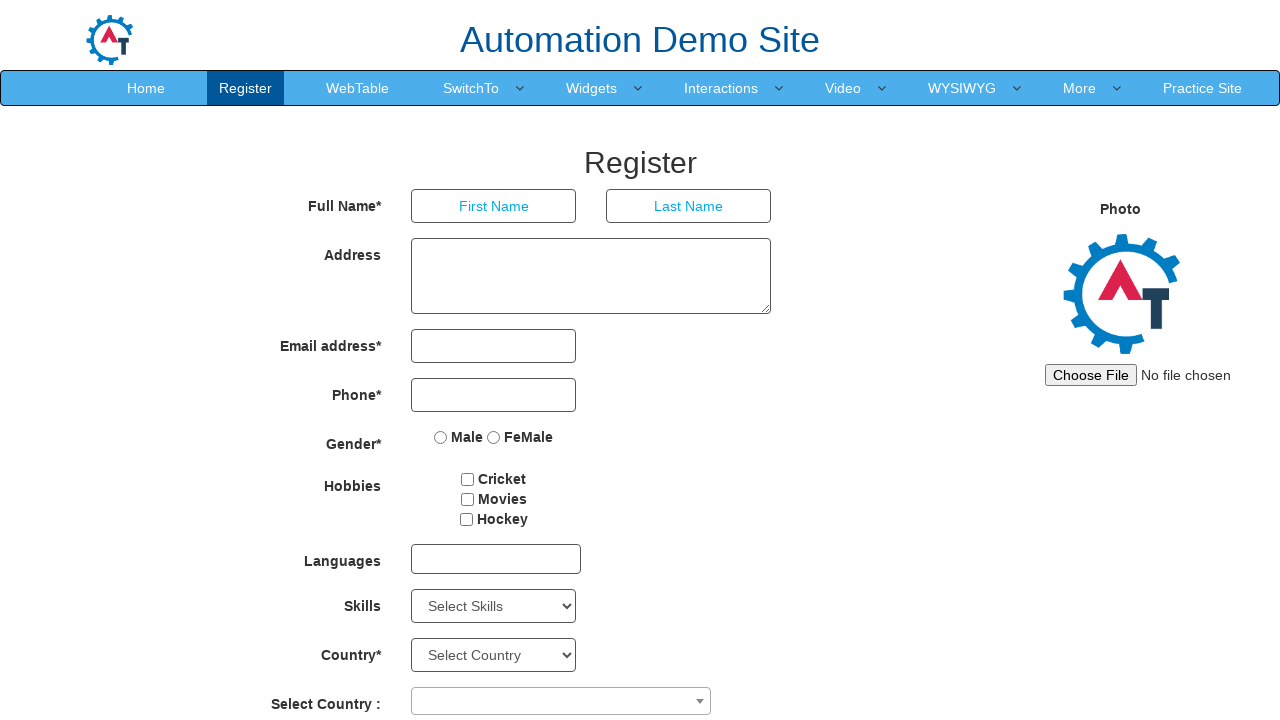

Filled first name field with 'Test' on input[type='text'][placeholder='First Name']
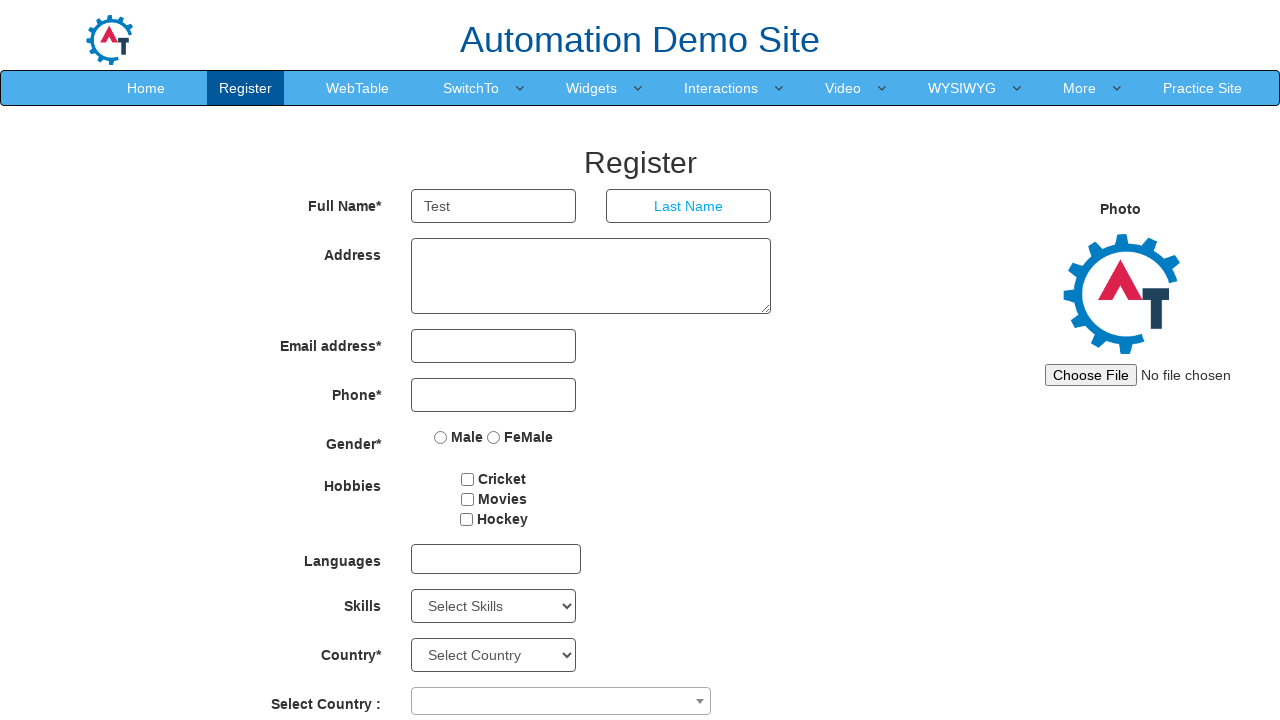

Selected FeMale gender radio button at (494, 437) on input[value='FeMale']
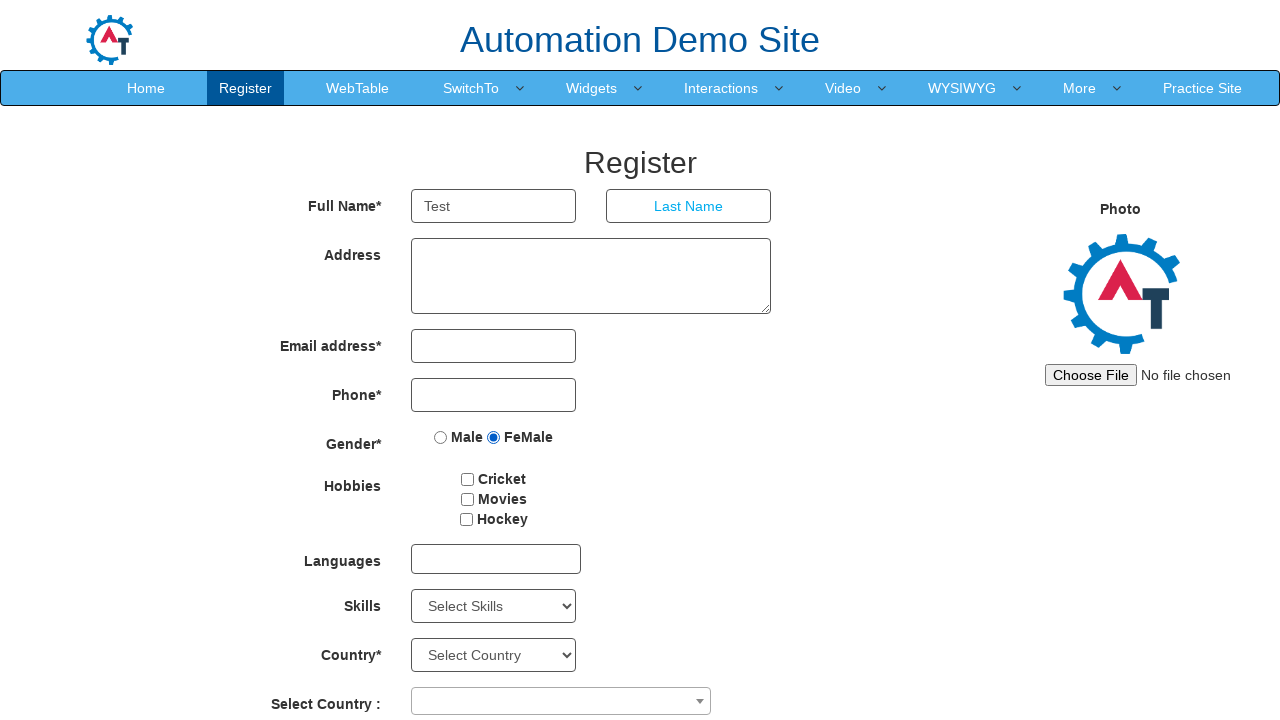

Checked Cricket hobby checkbox at (468, 479) on input[type='checkbox'][value='Cricket']
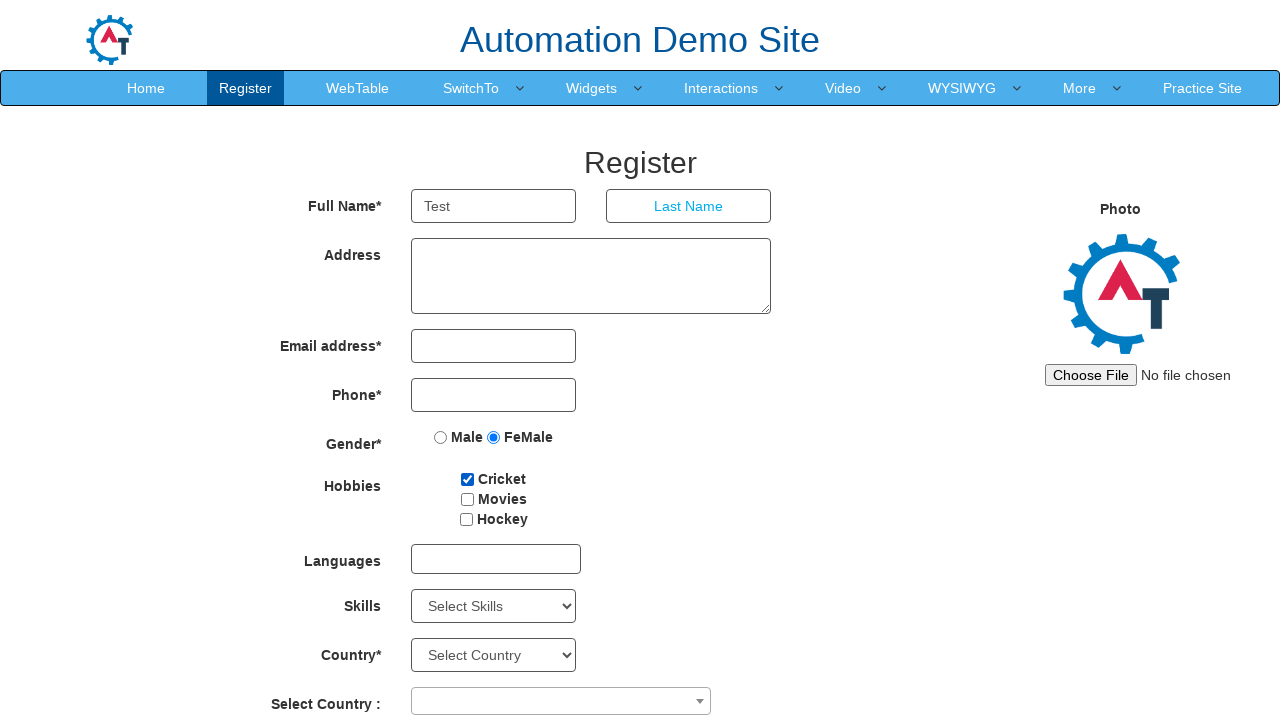

Selected Analytics from Skills dropdown on #Skills
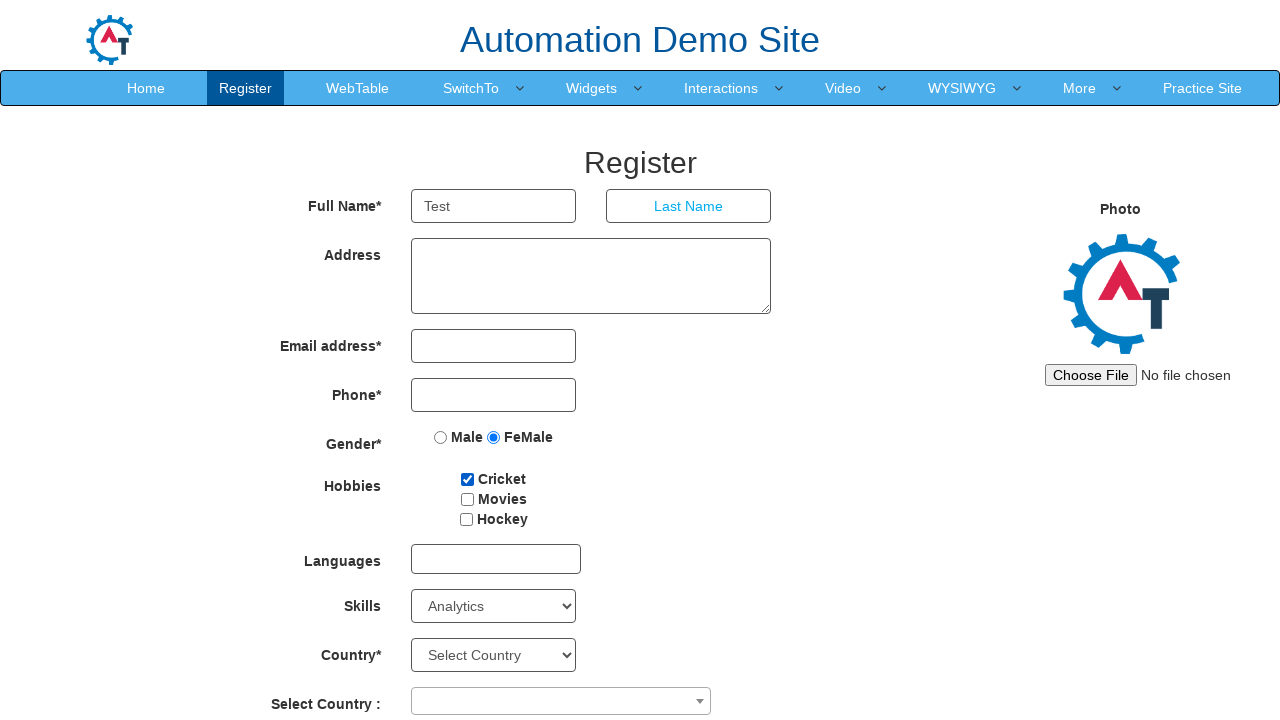

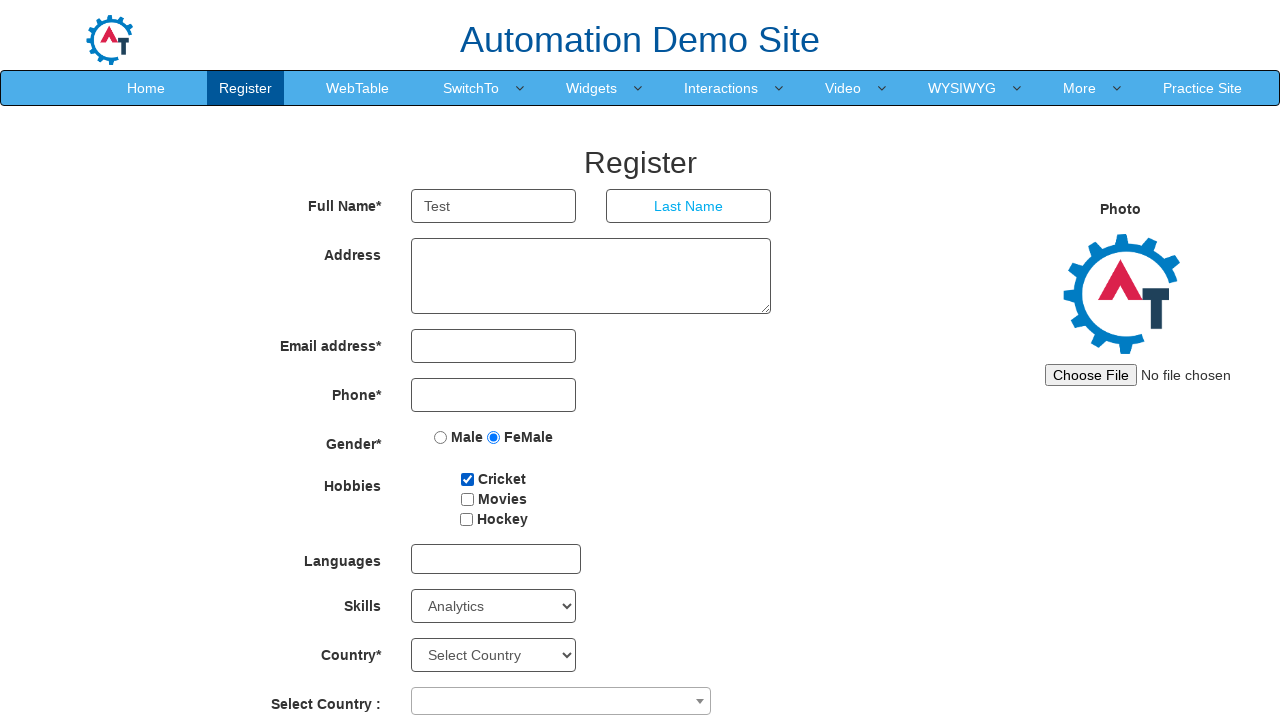